Tests drag and drop functionality using click and hold, move to element, and release actions

Starting URL: https://jqueryui.com/droppable/

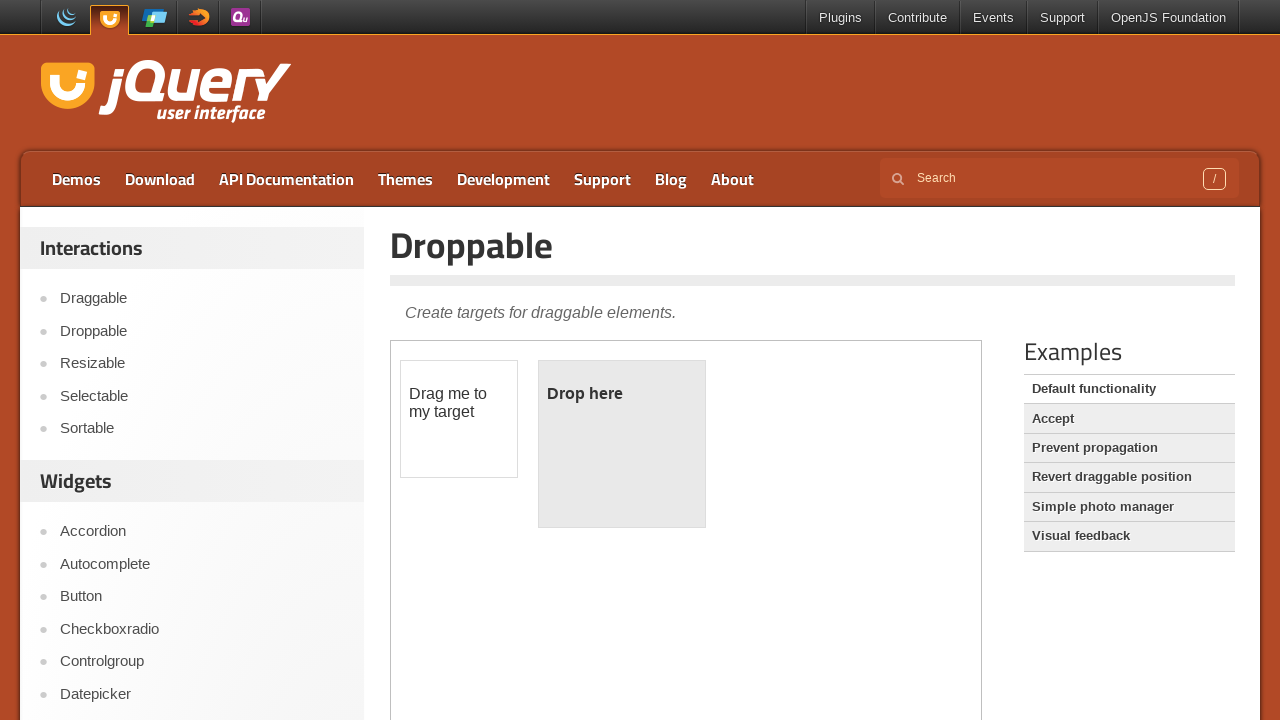

Located iframe containing drag and drop elements
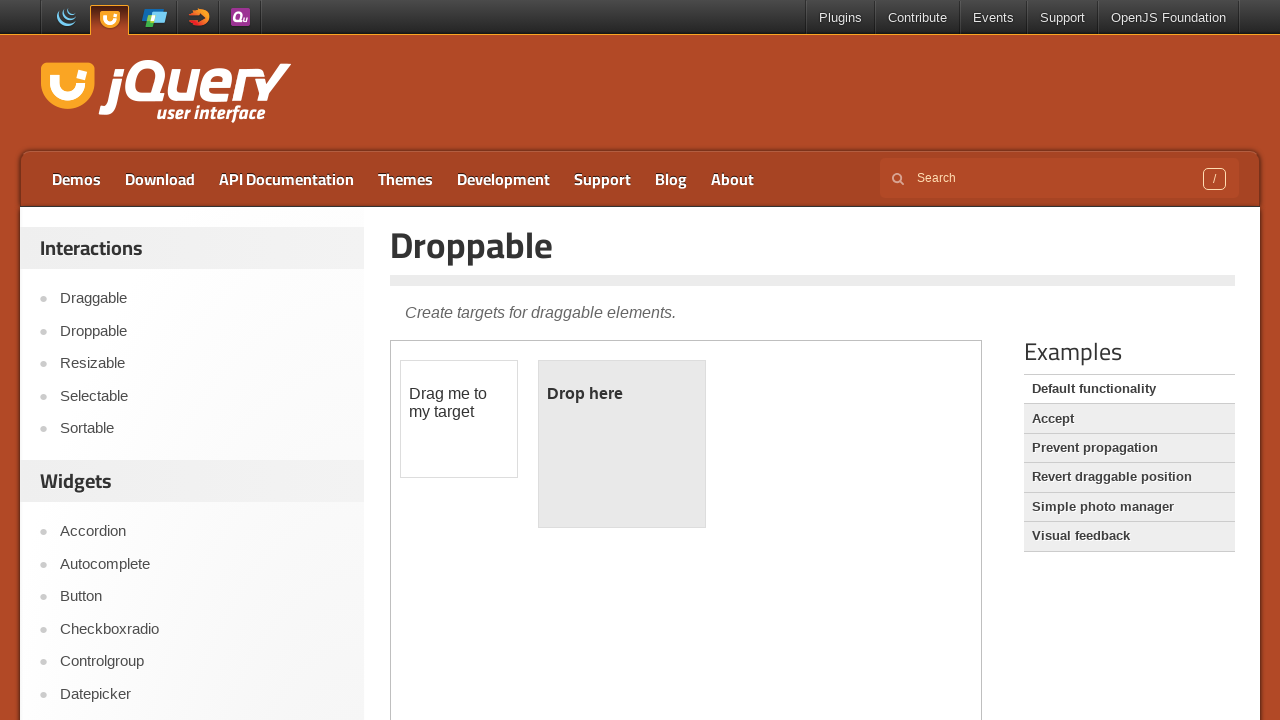

Located draggable element with id 'draggable'
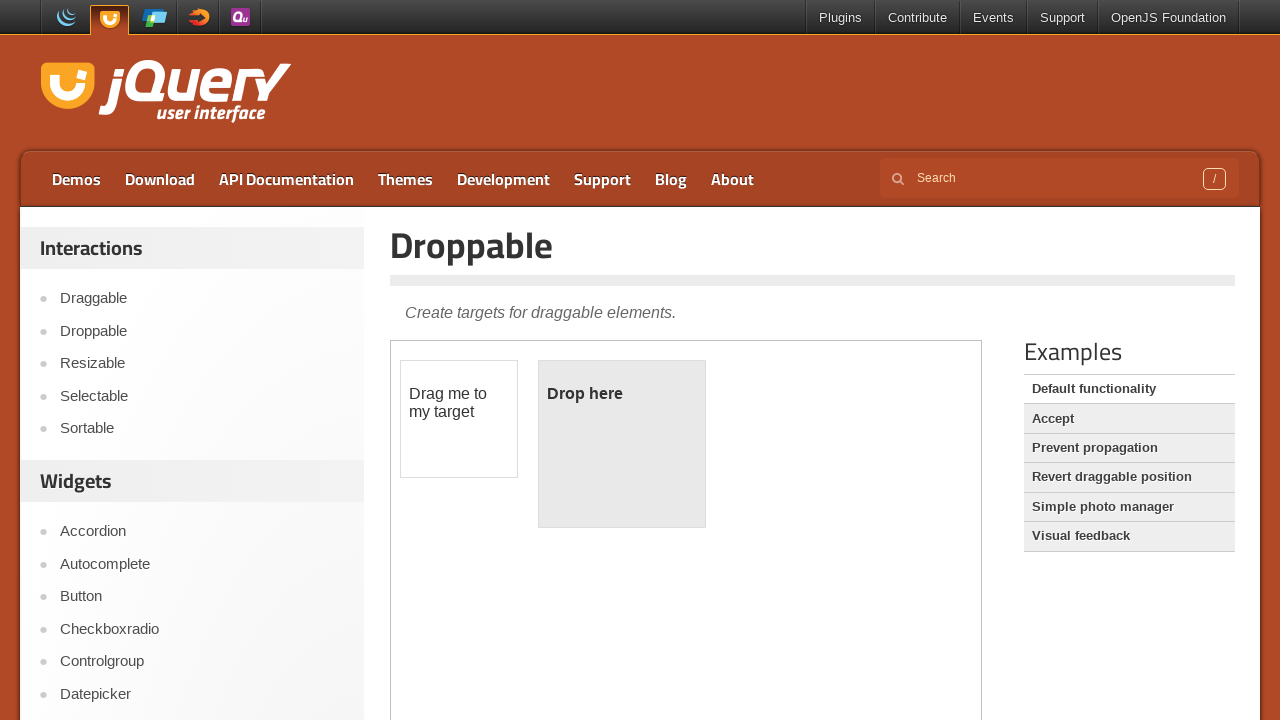

Located droppable element with id 'droppable'
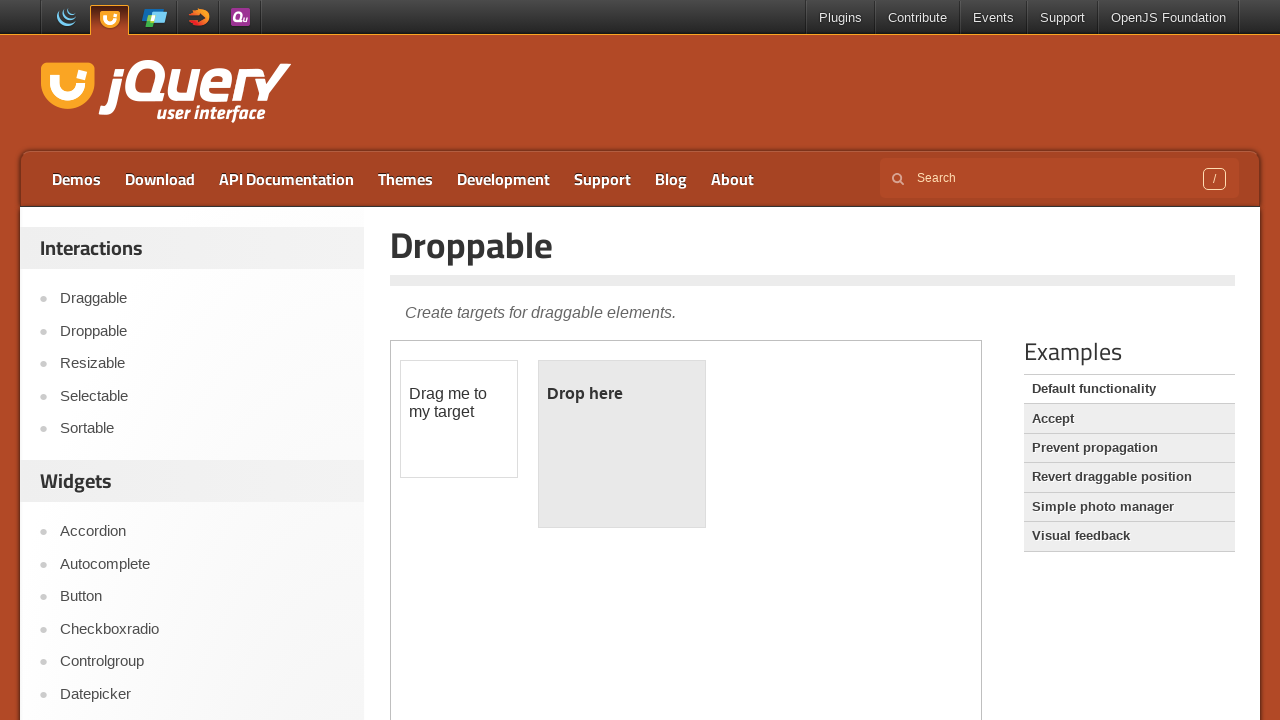

Dragged element from draggable to droppable area at (622, 444)
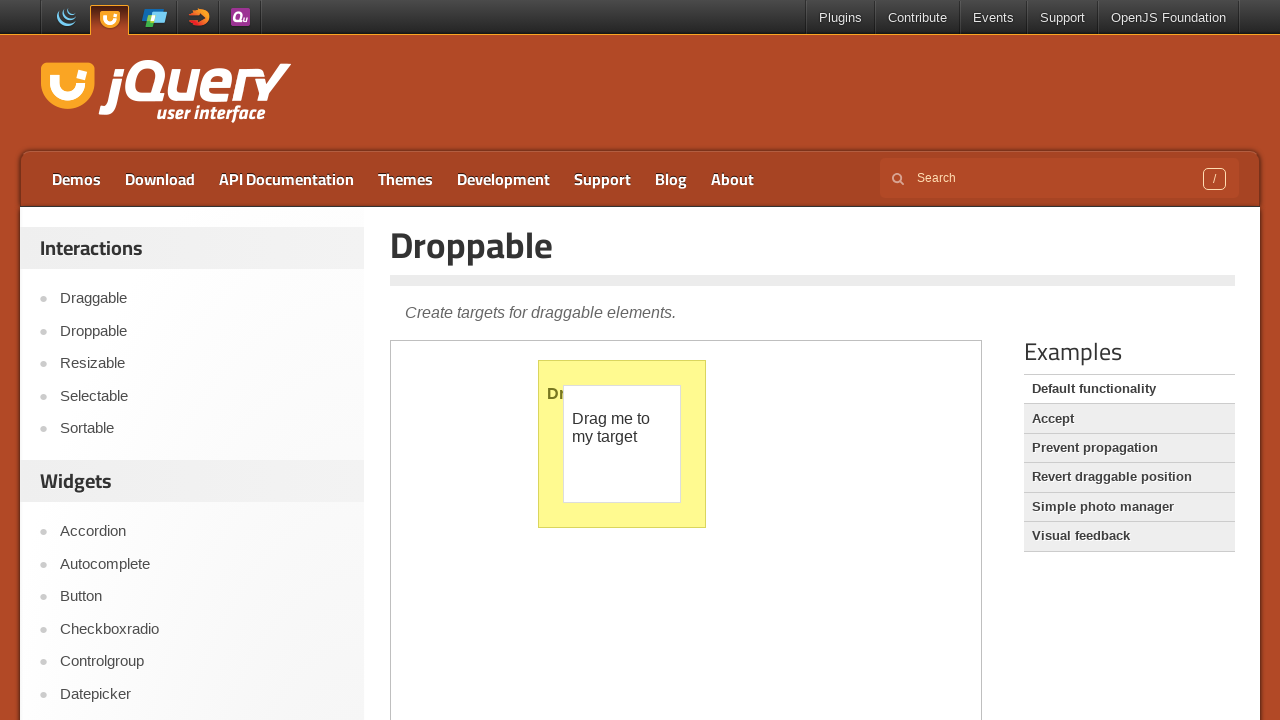

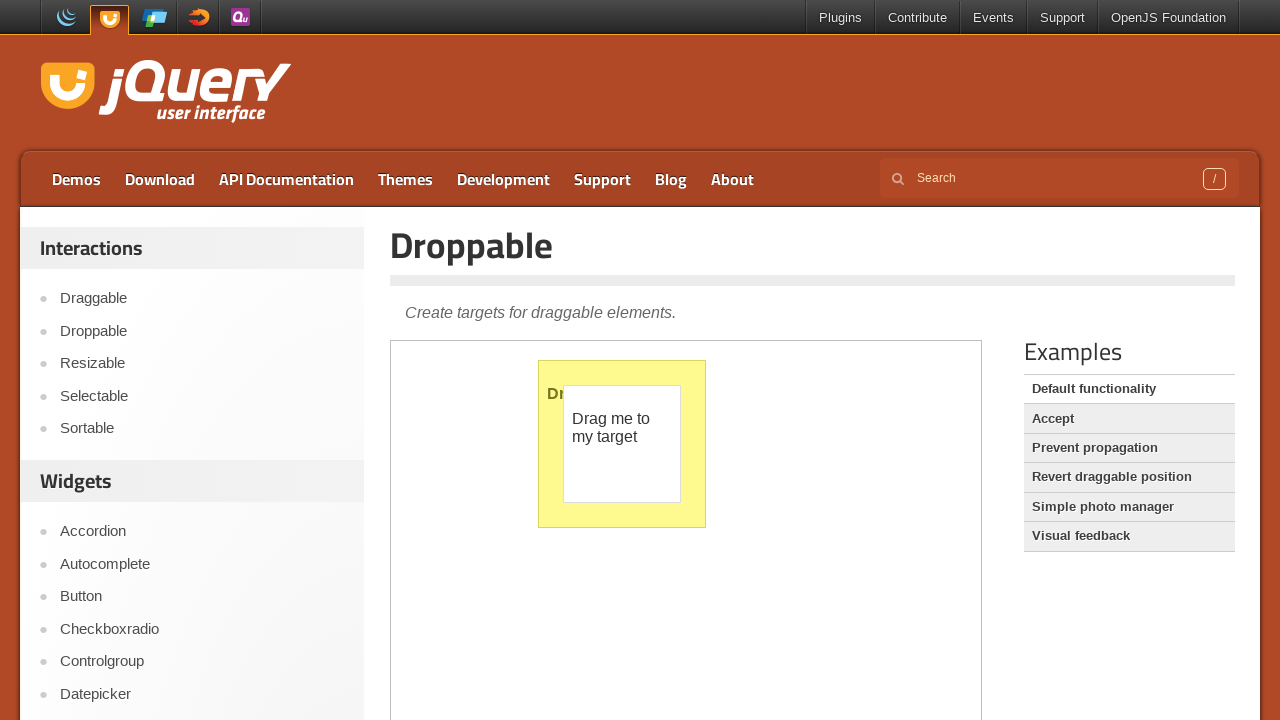